Tests custom jQuery UI dropdown selections by selecting various values from number, speed, and salutation dropdowns and verifying the selections are displayed correctly.

Starting URL: https://jqueryui.com/resources/demos/selectmenu/default.html

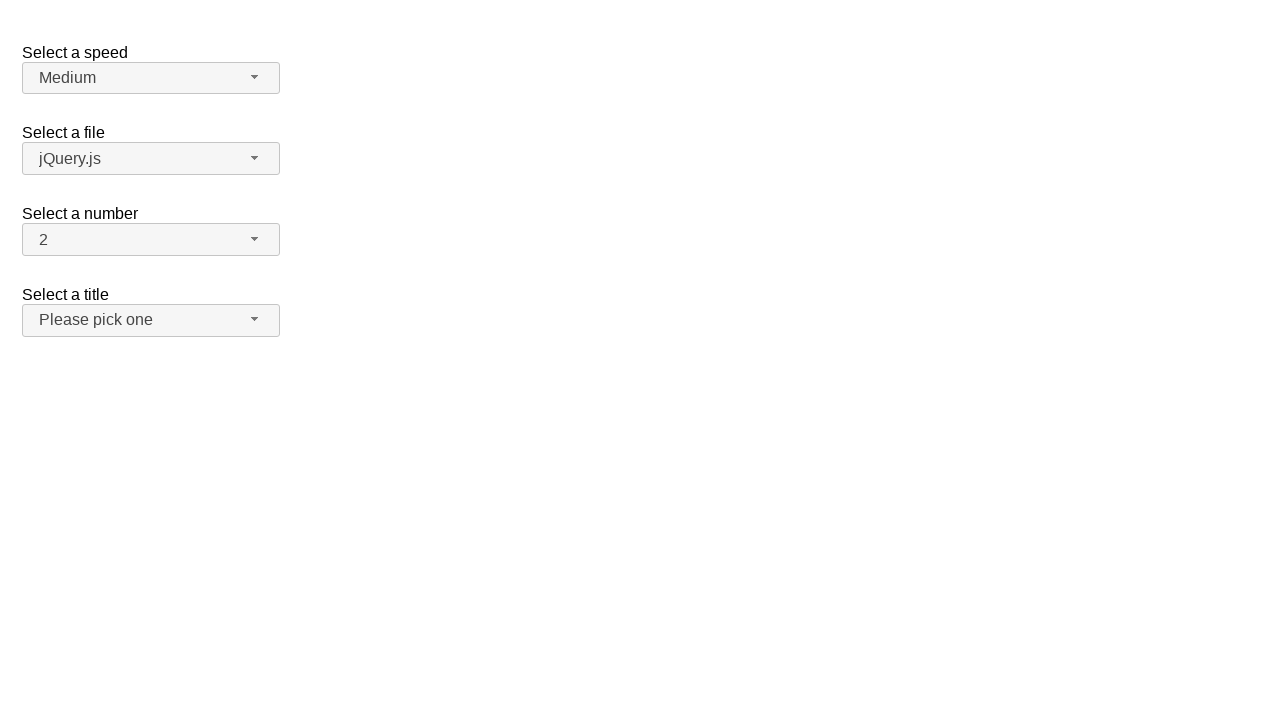

Clicked number dropdown button to open menu at (151, 240) on #number-button
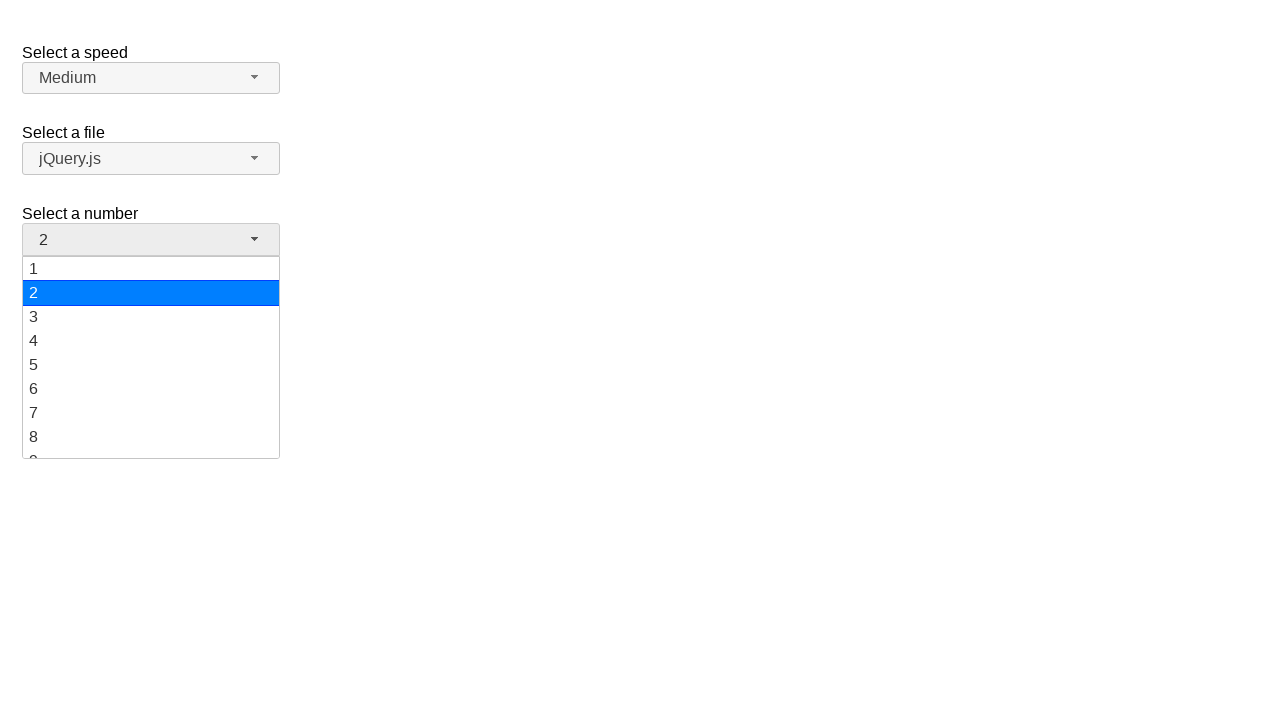

Number dropdown menu appeared
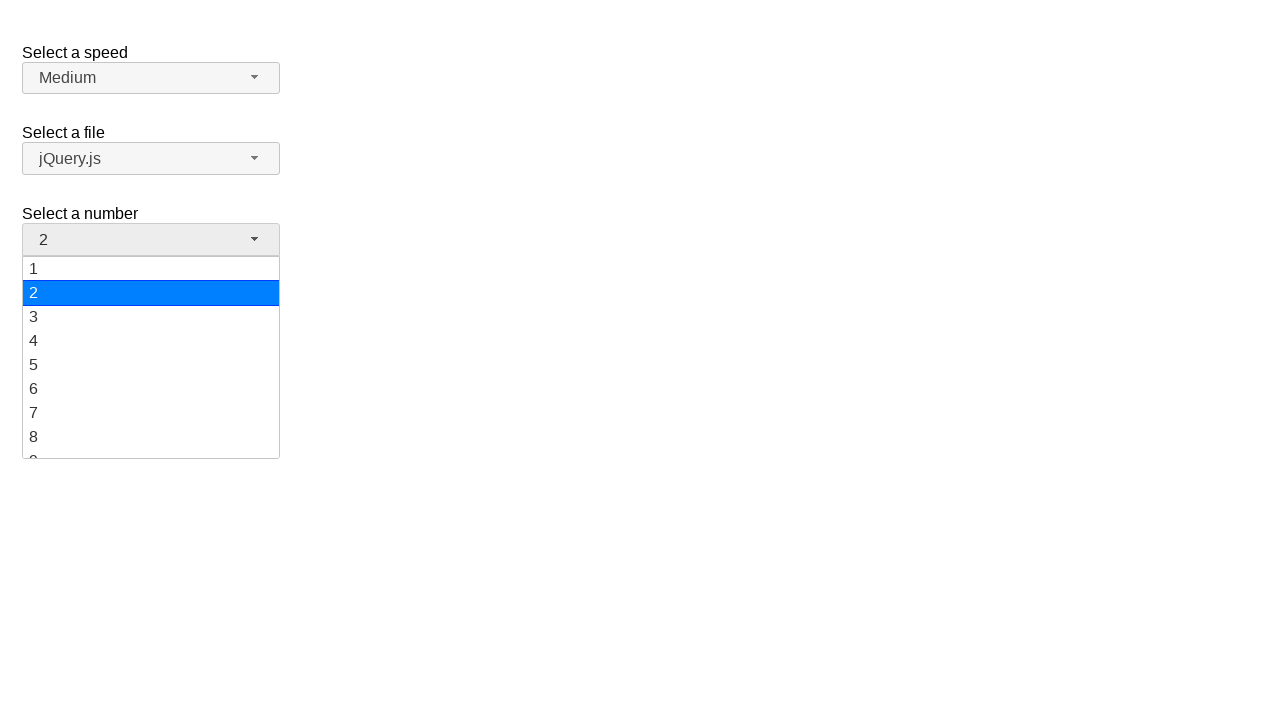

Selected '7' from number dropdown at (151, 413) on #number-menu div:has-text('7')
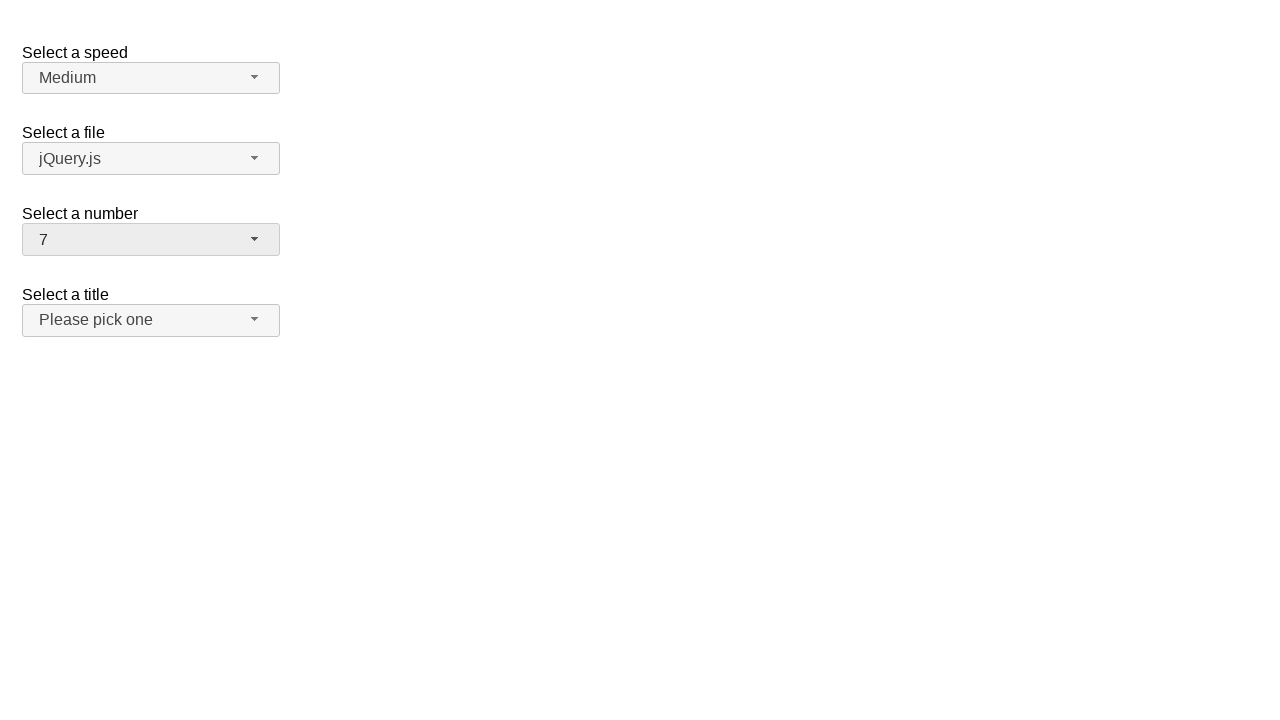

Waited 1 second for selection to register
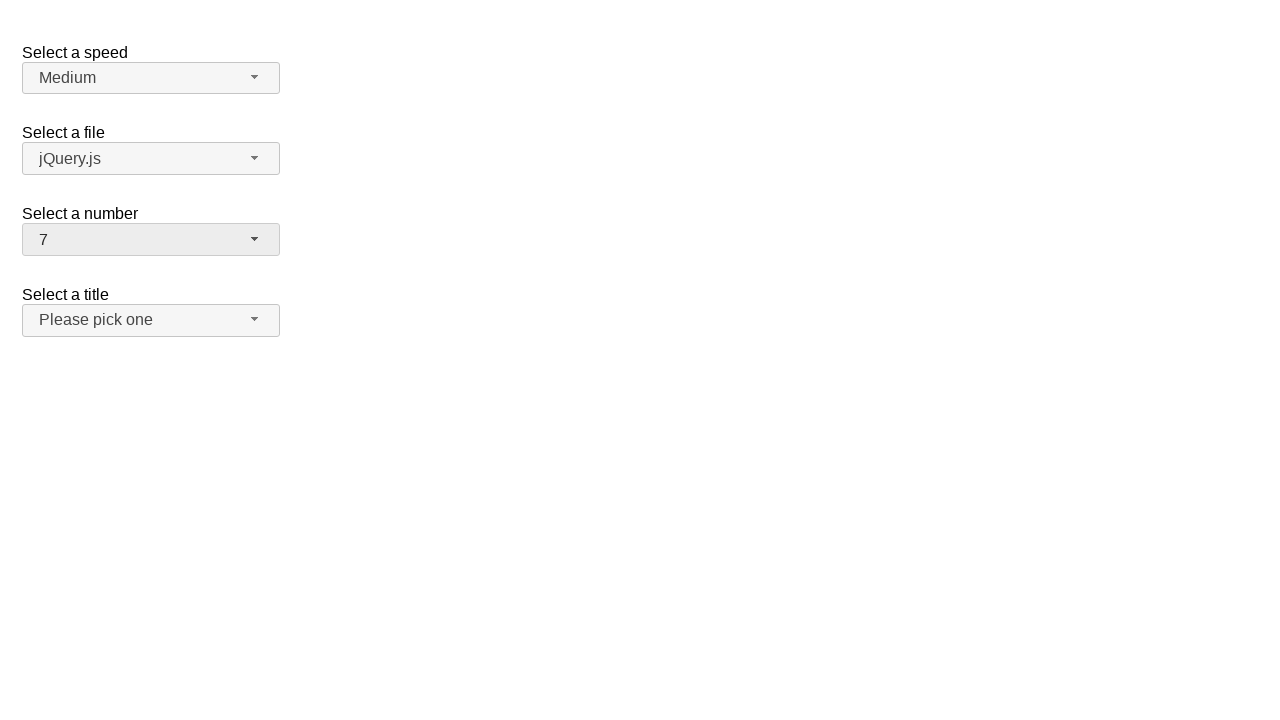

Clicked number dropdown button to open menu again at (151, 240) on #number-button
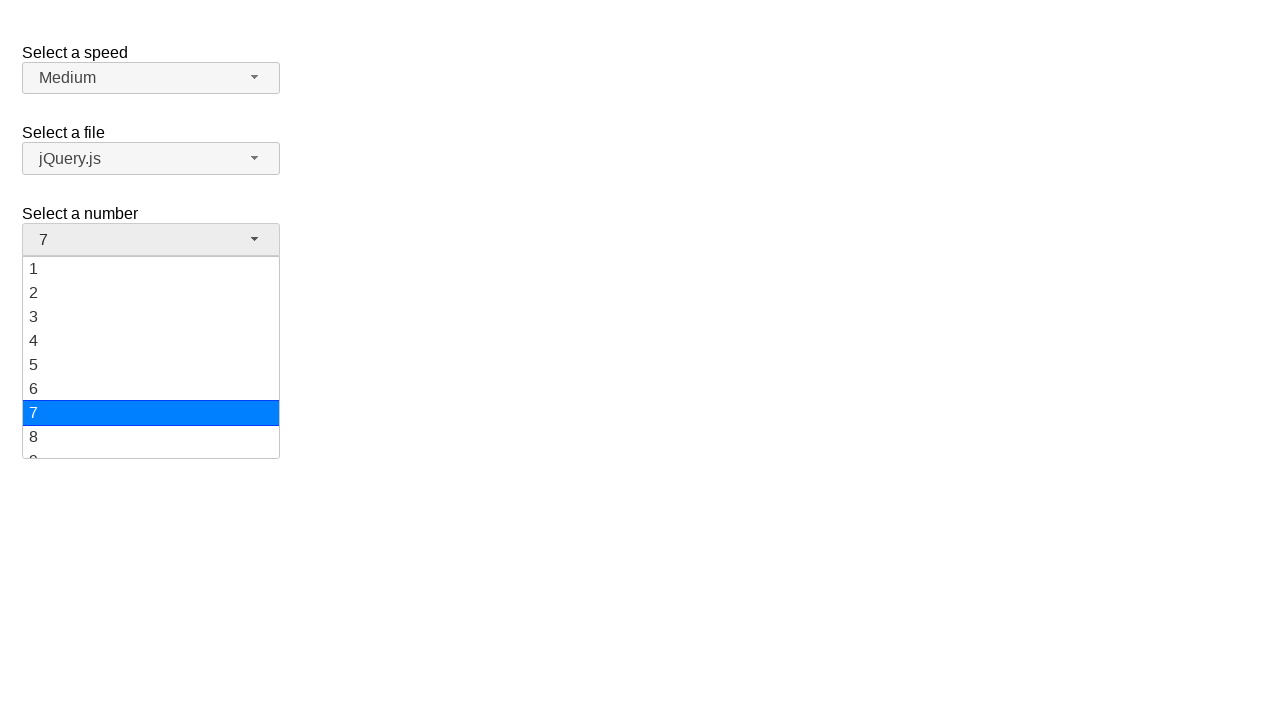

Number dropdown menu appeared
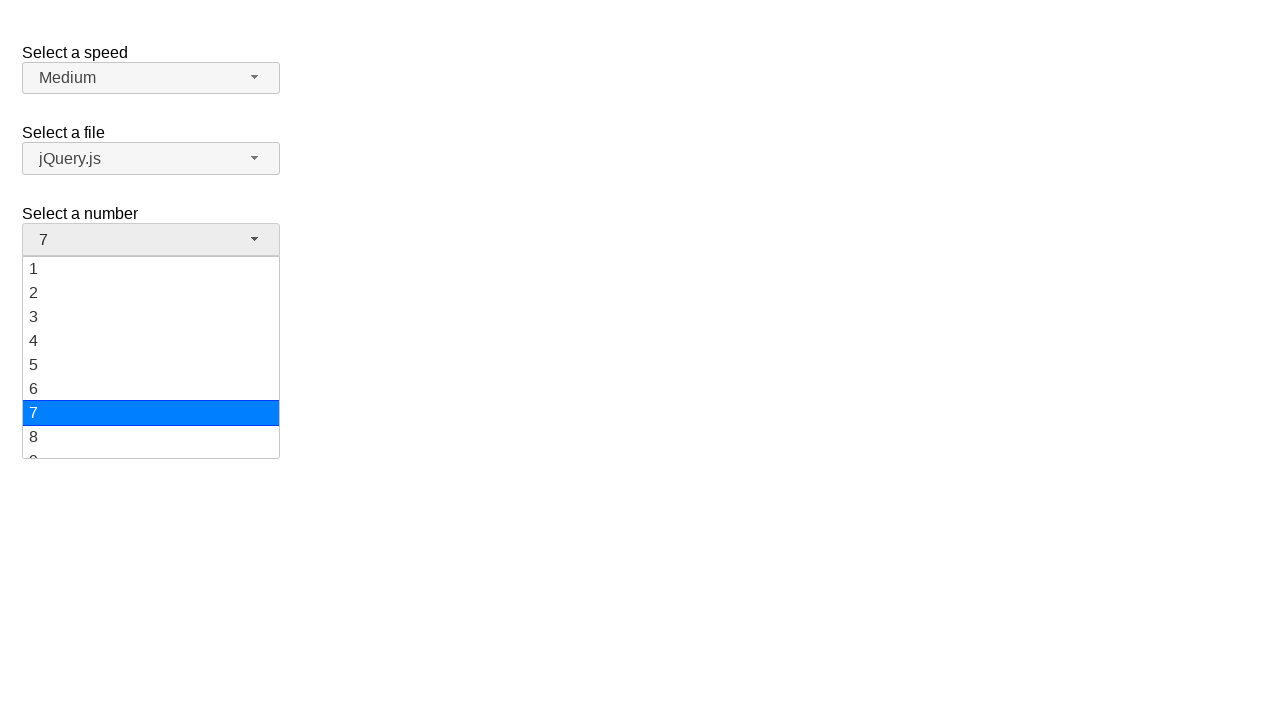

Selected '5' from number dropdown at (151, 365) on #number-menu div:has-text('5')
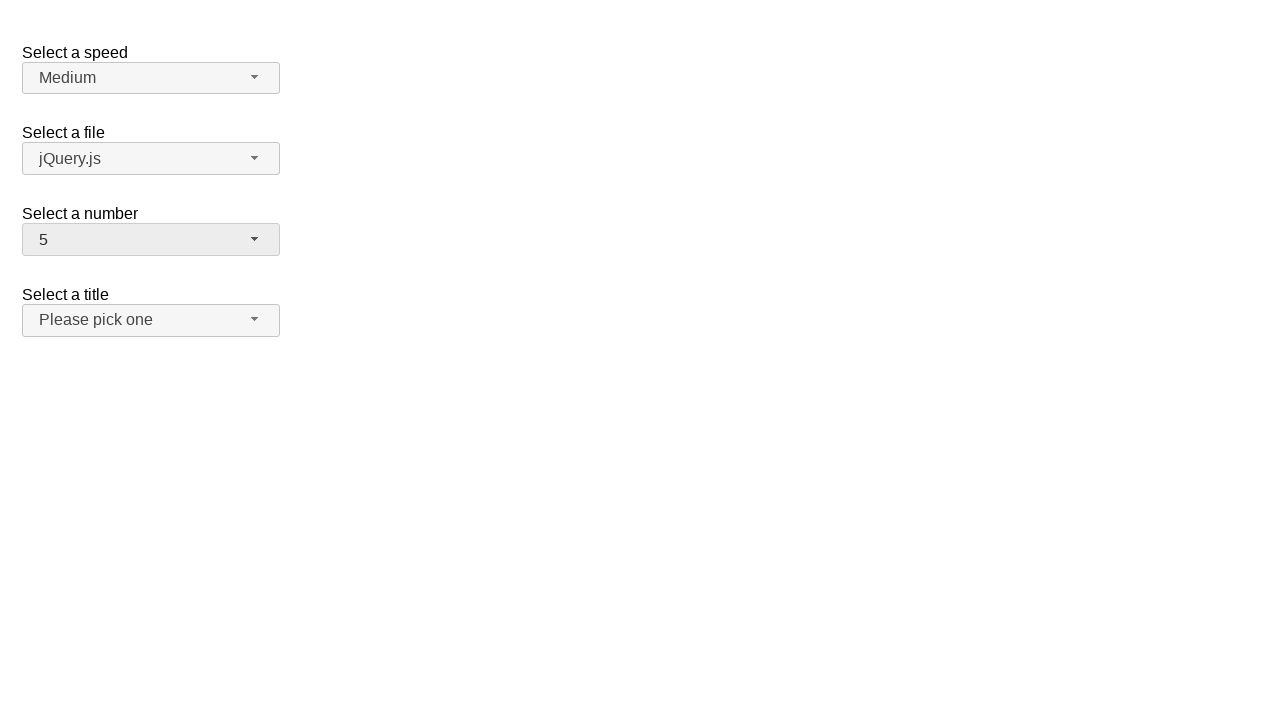

Waited 1 second for selection to register
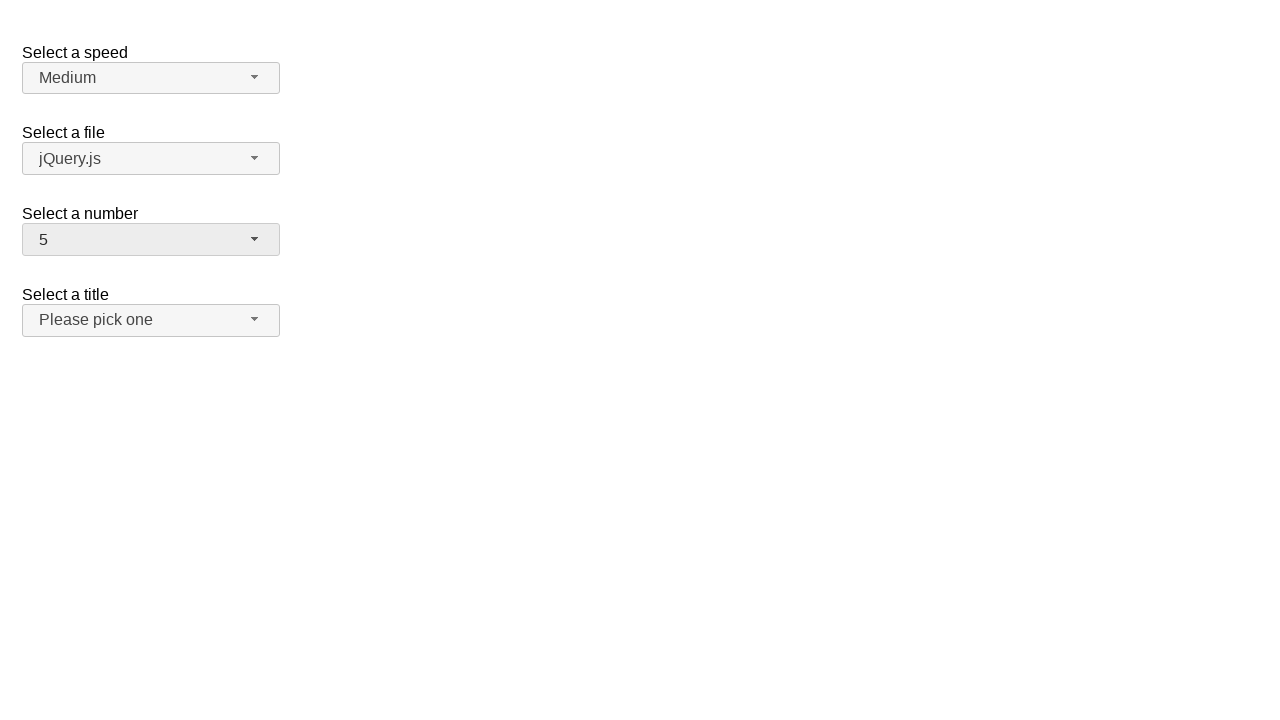

Clicked speed dropdown button to open menu at (151, 78) on #speed-button
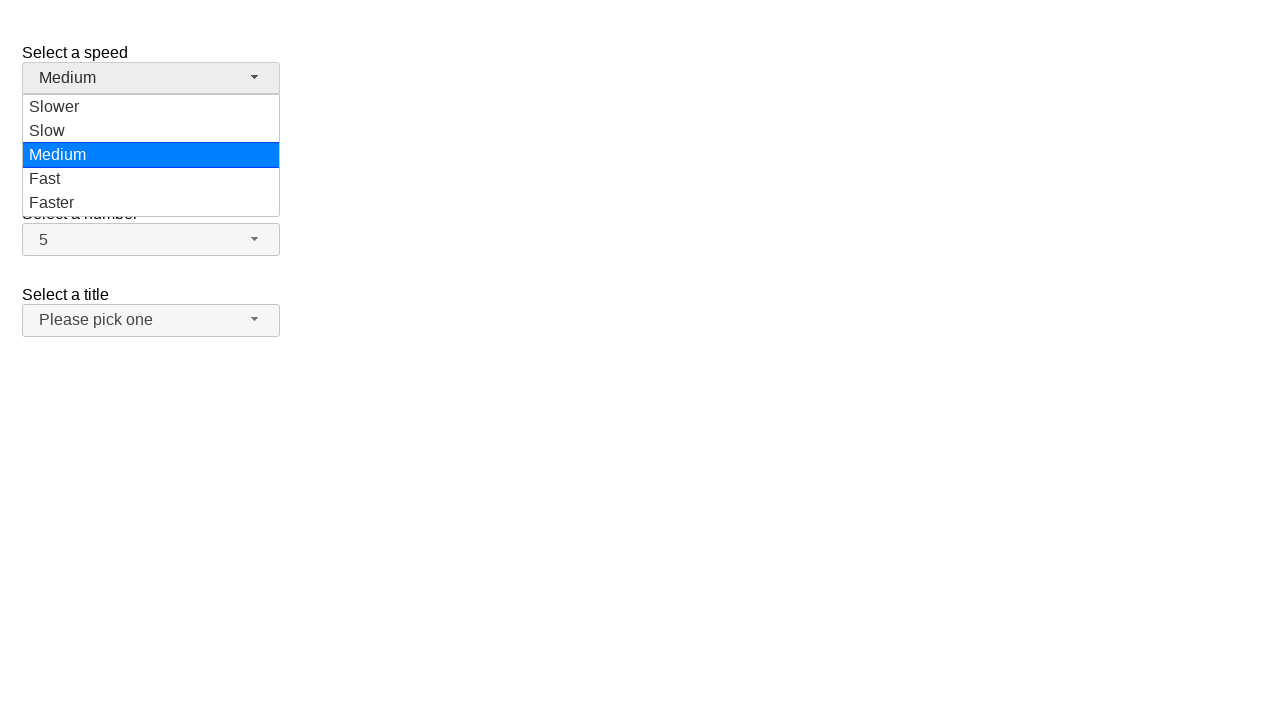

Speed dropdown menu appeared
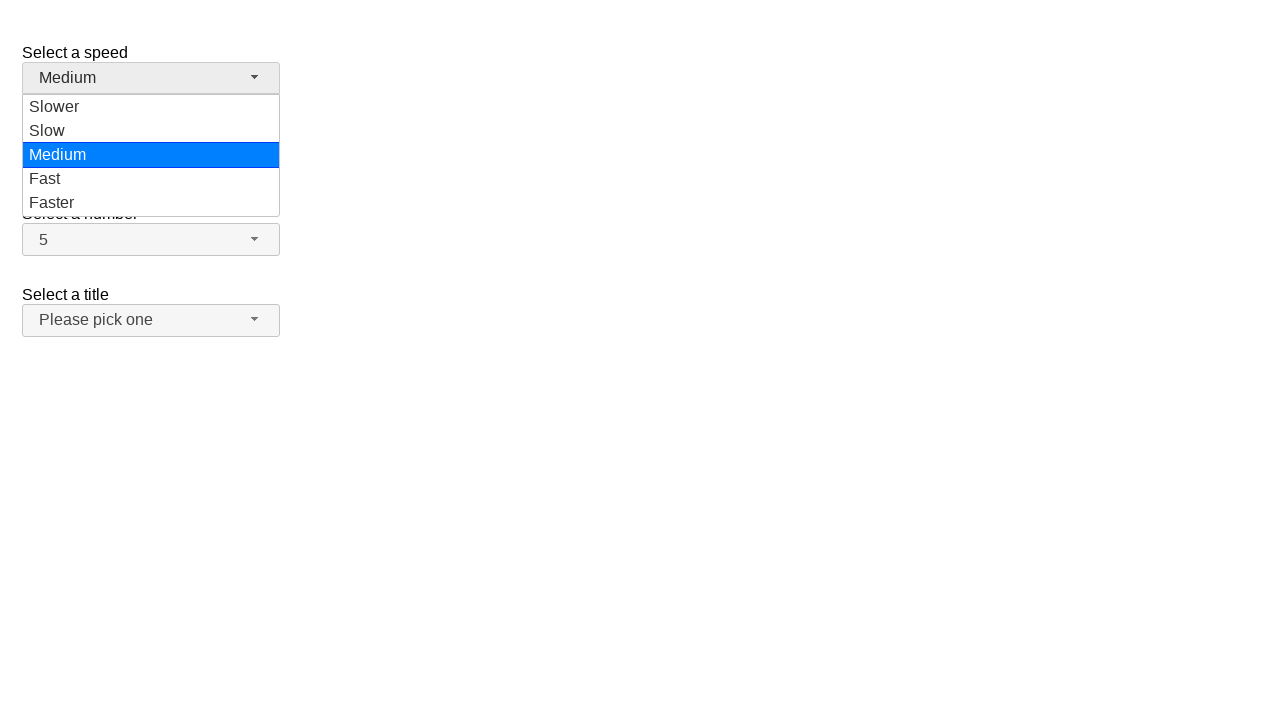

Selected 'Fast' from speed dropdown at (151, 179) on #speed-menu div:has-text('Fast')
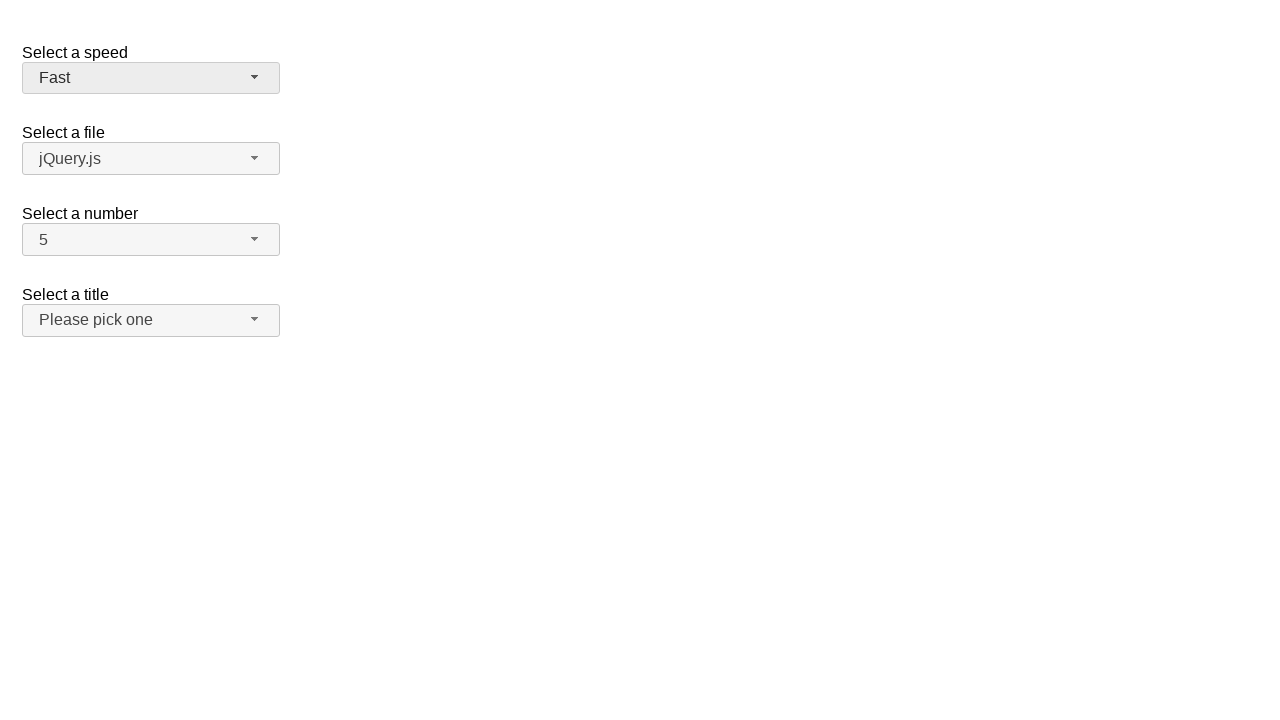

Waited 1 second for selection to register
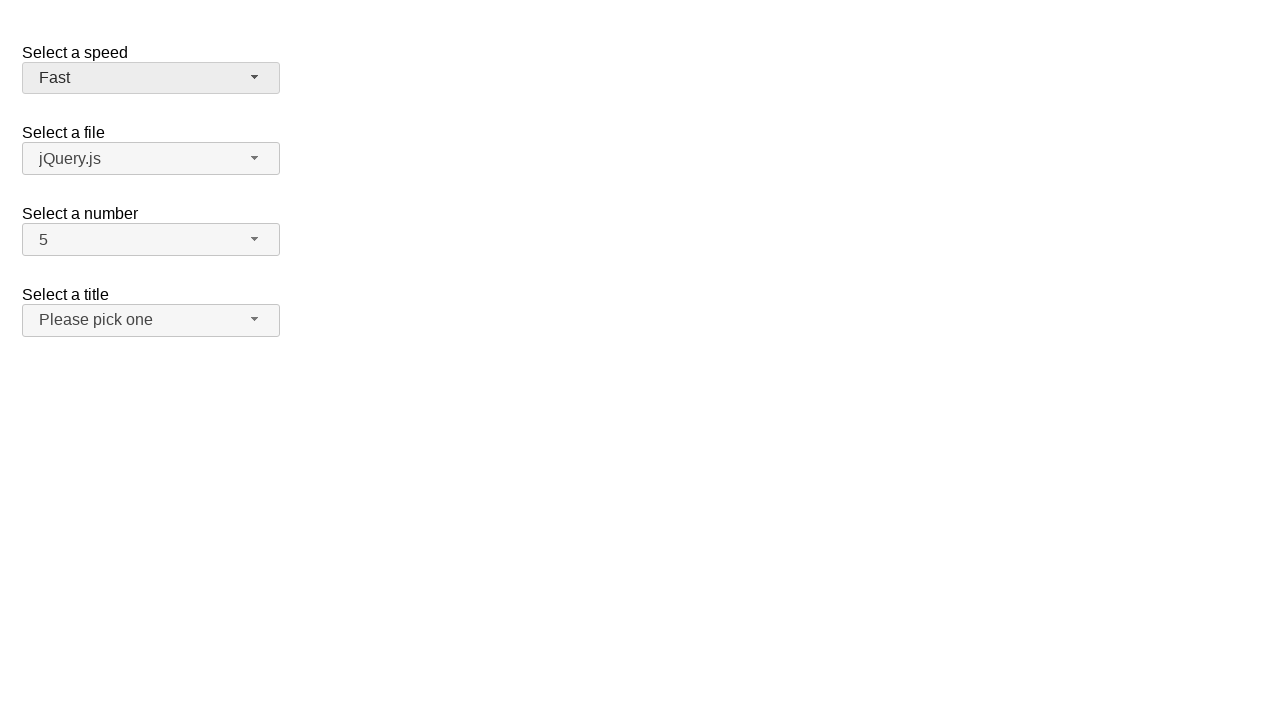

Clicked speed dropdown button to open menu again at (151, 78) on #speed-button
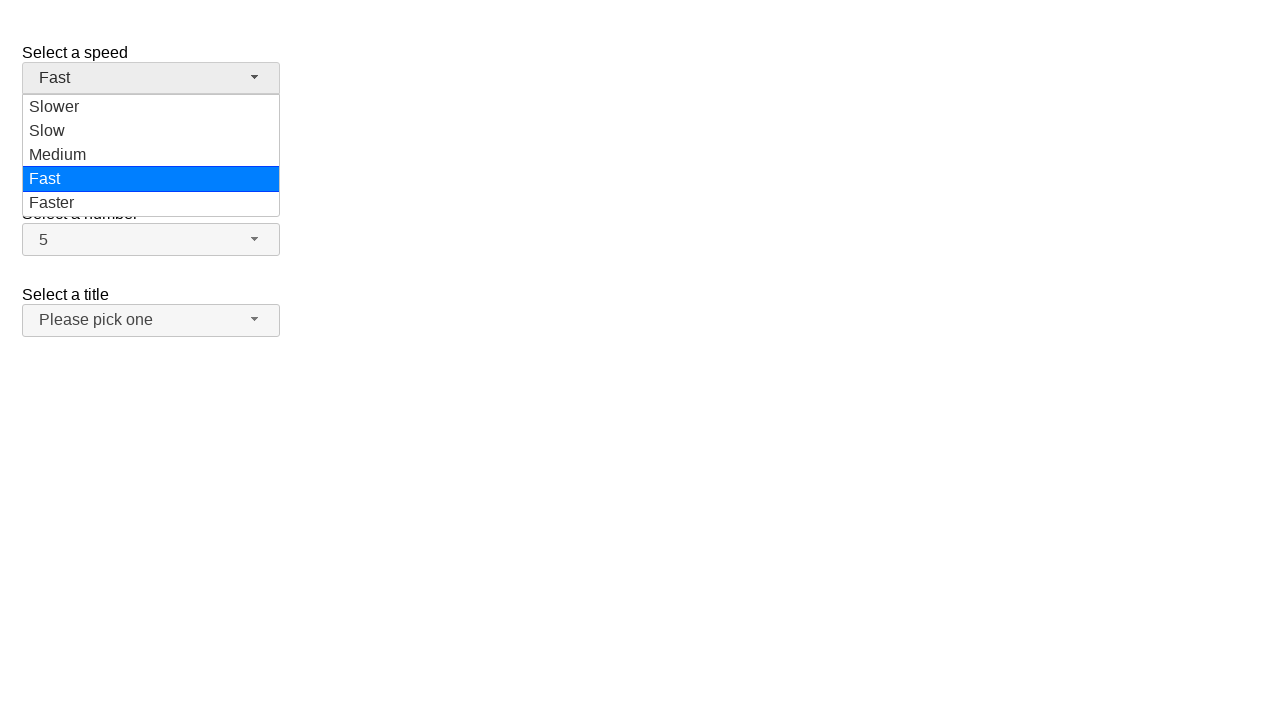

Speed dropdown menu appeared
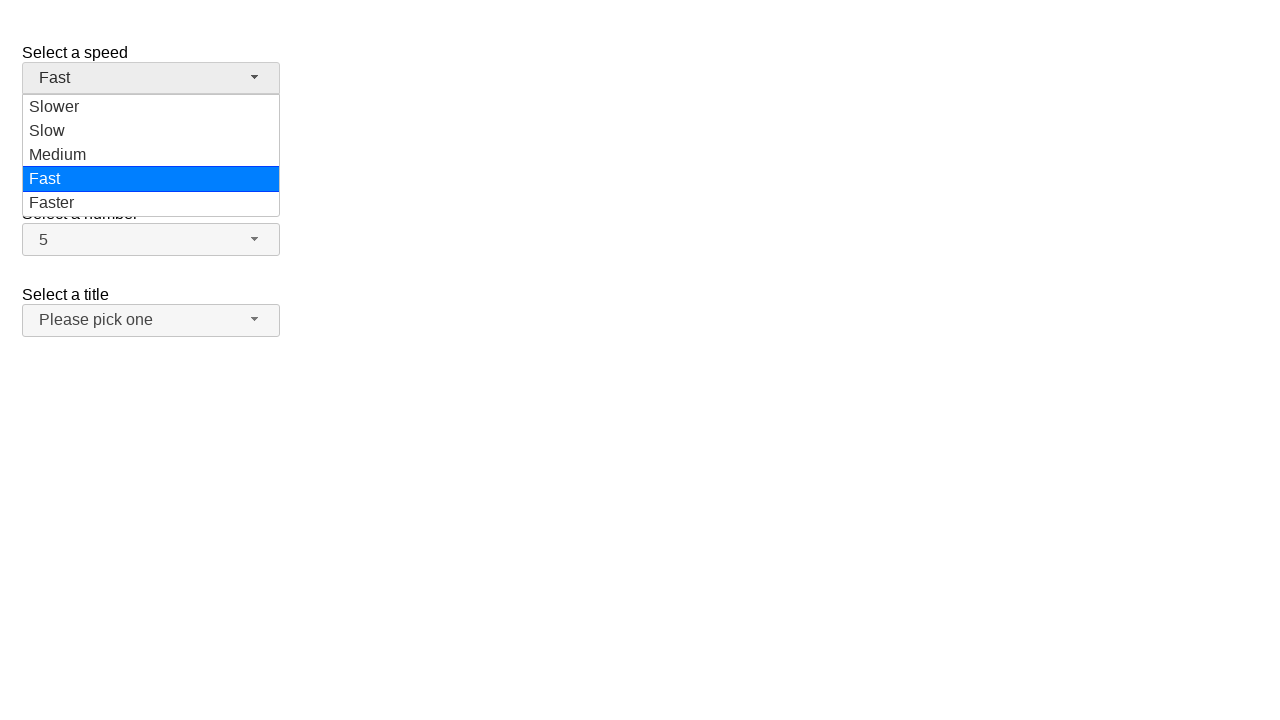

Selected 'Faster' from speed dropdown at (151, 203) on #speed-menu div:has-text('Faster')
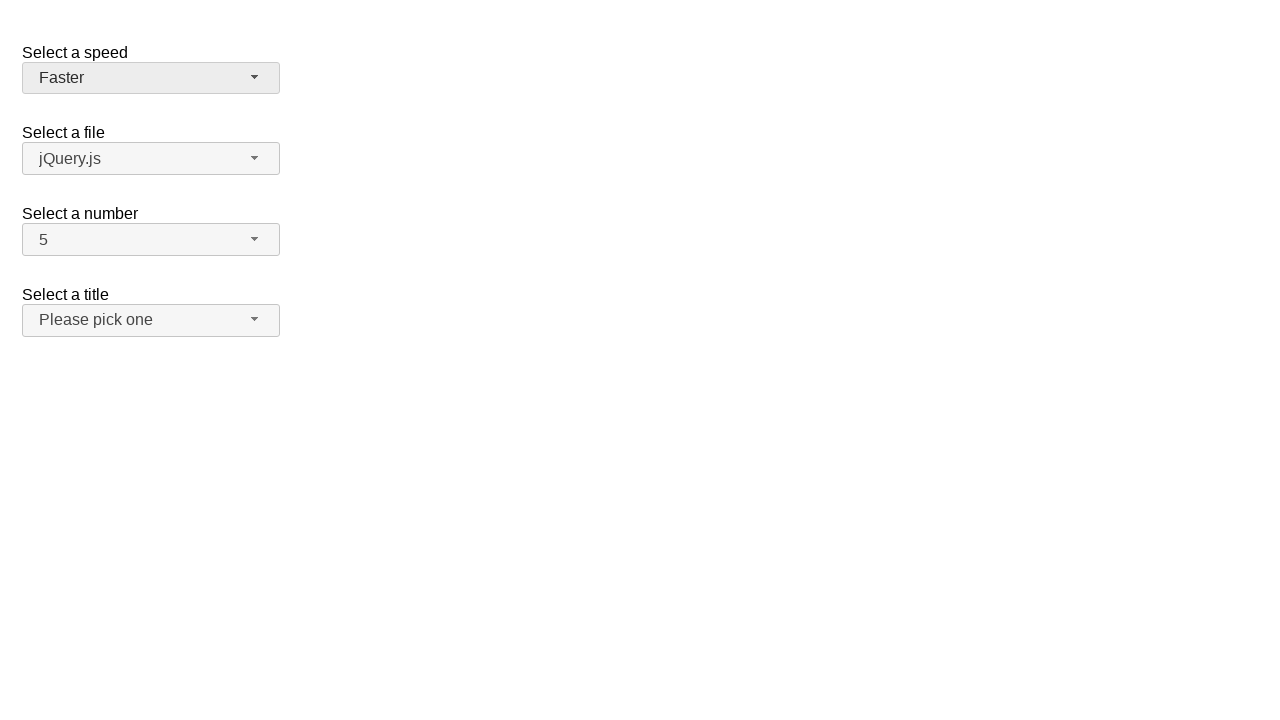

Waited 1 second for selection to register
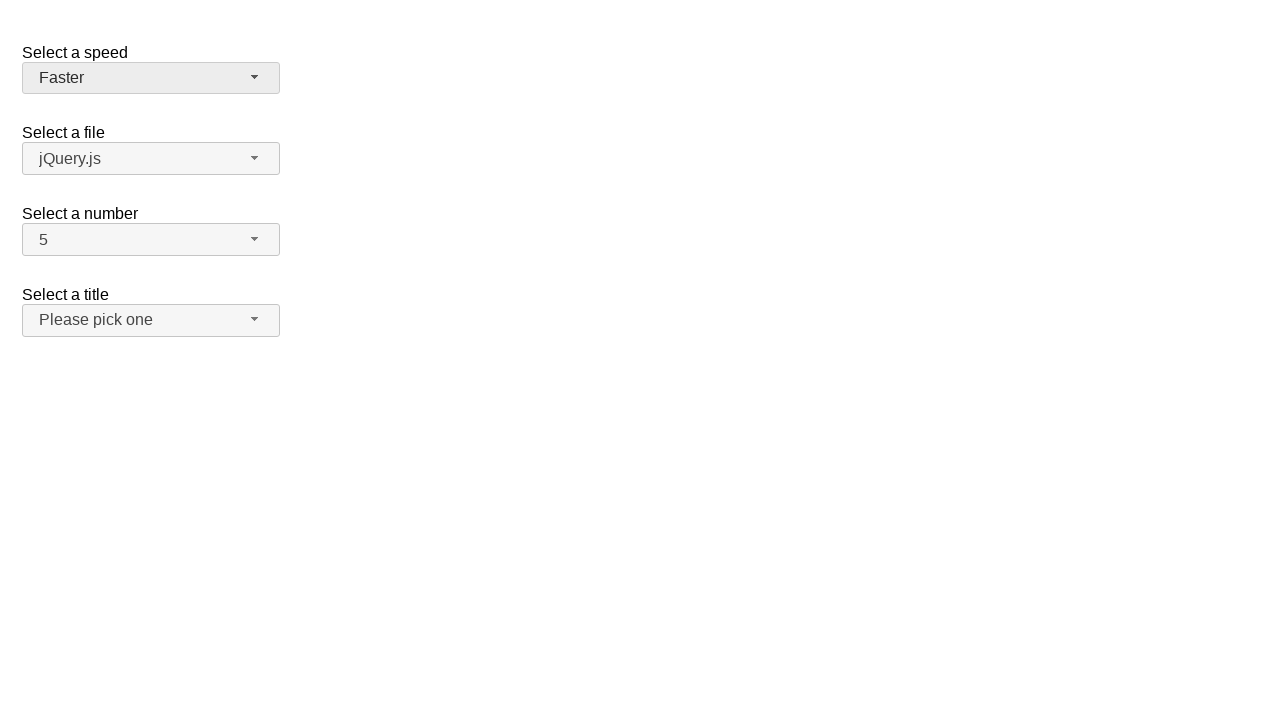

Clicked salutation dropdown button to open menu at (151, 320) on #salutation-button
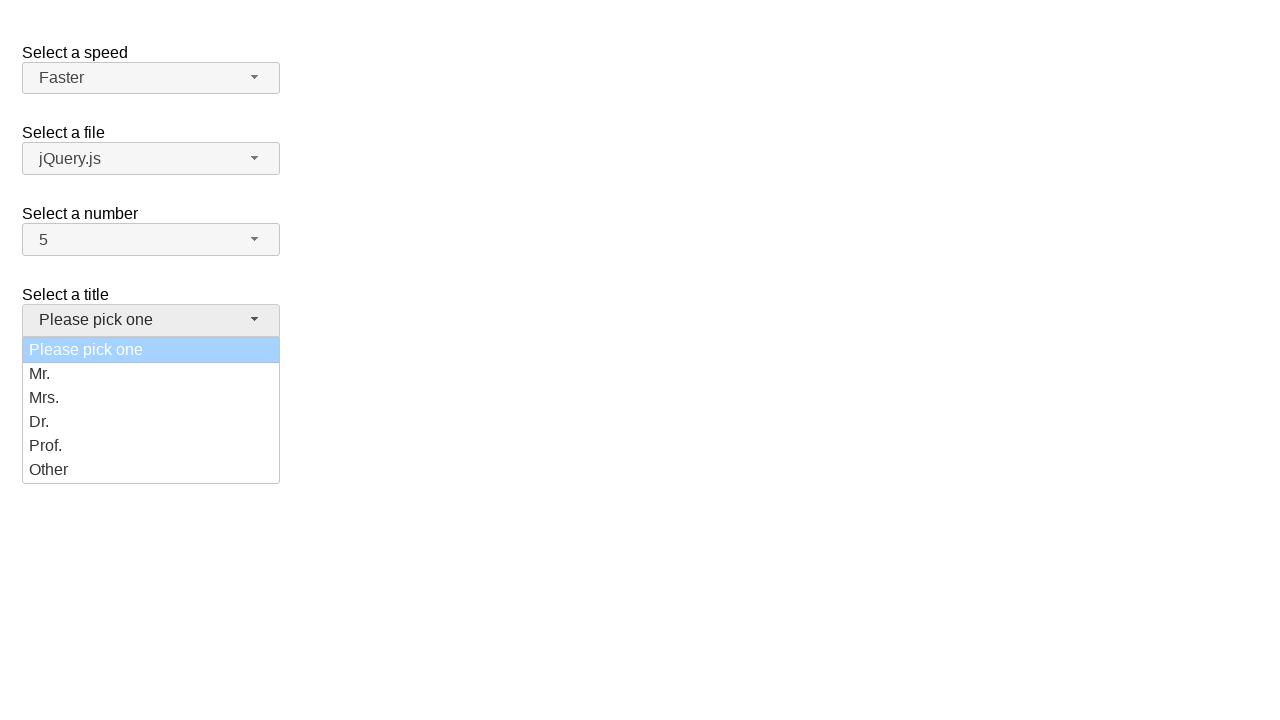

Salutation dropdown menu appeared
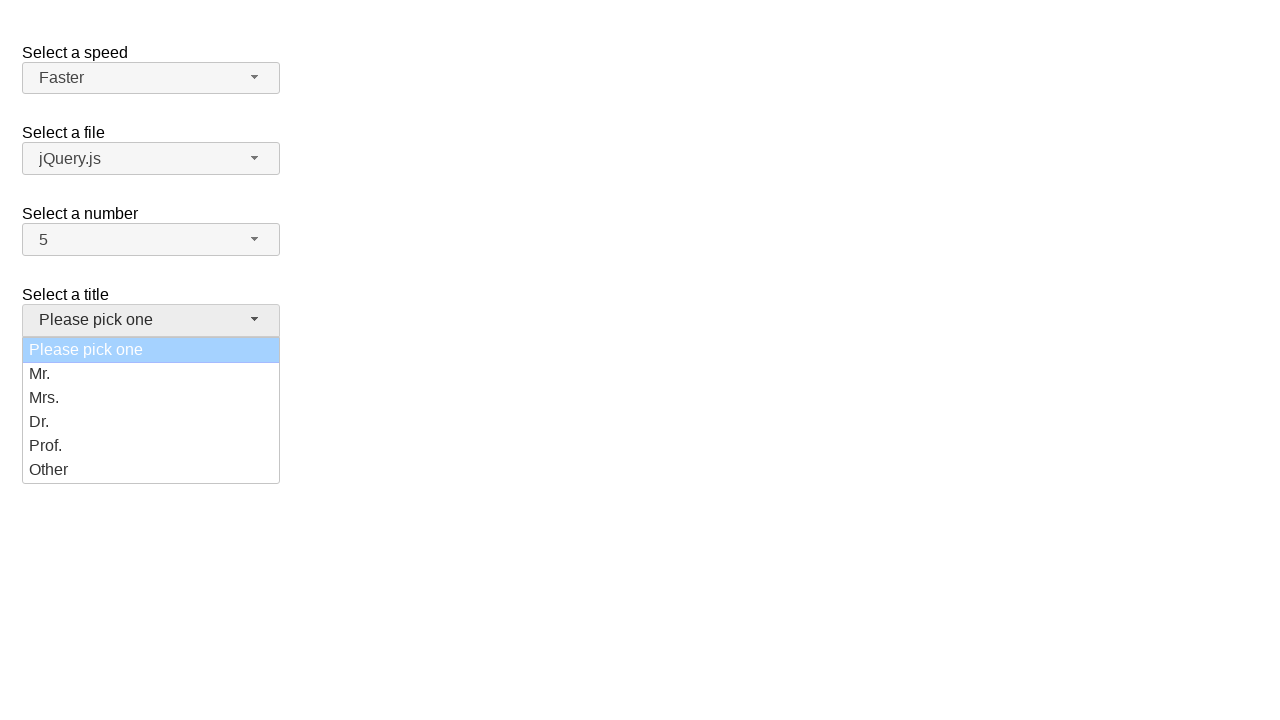

Selected 'Prof.' from salutation dropdown at (151, 446) on #salutation-menu div:has-text('Prof.')
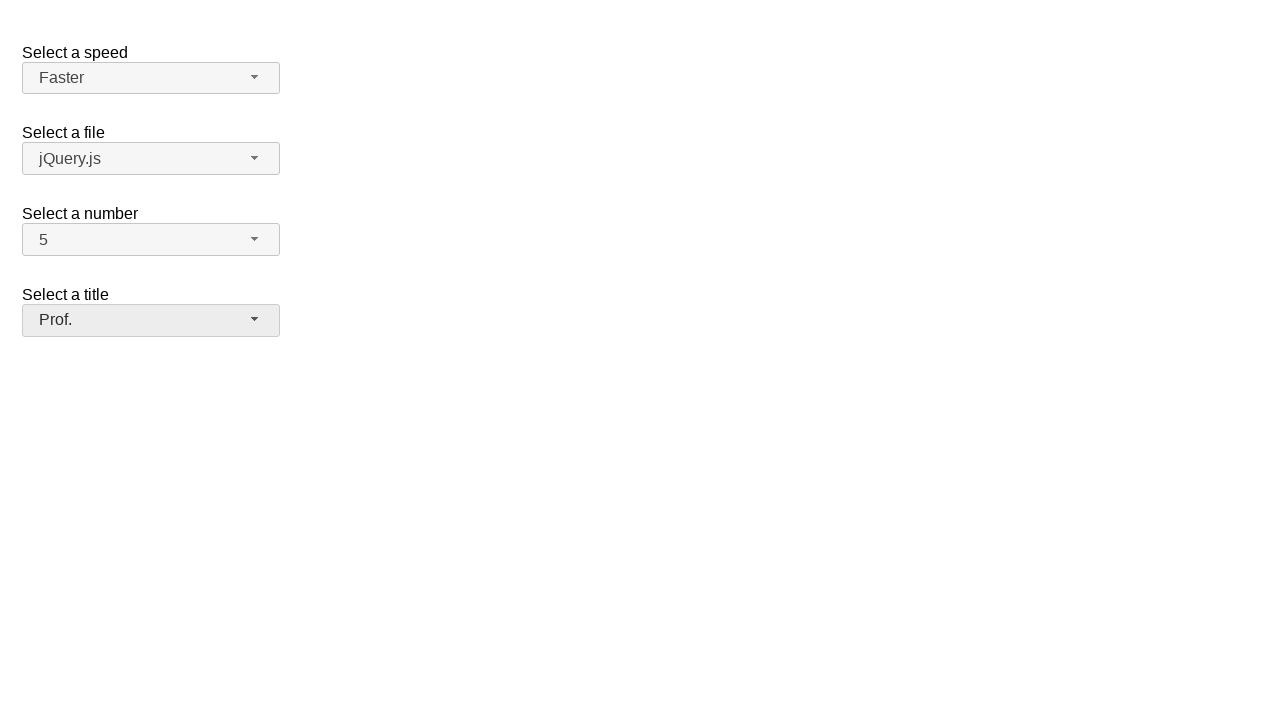

Waited 1 second for selection to register
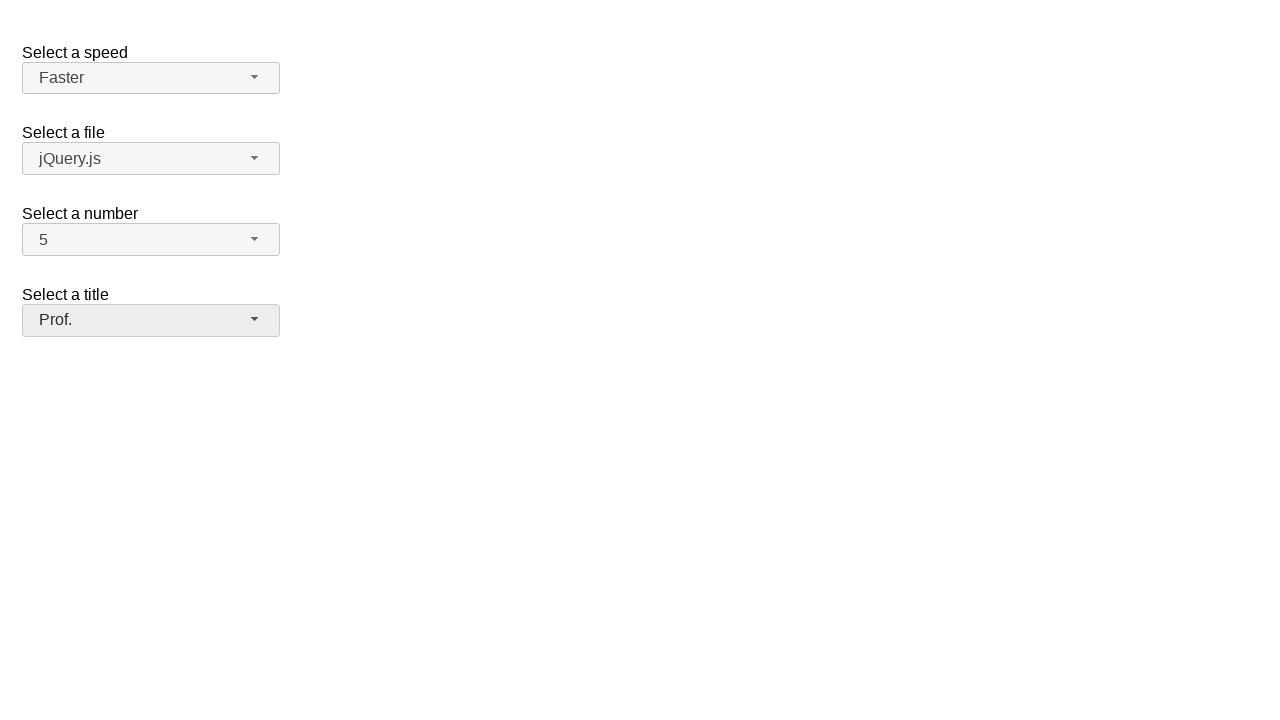

Clicked salutation dropdown button to open menu again at (151, 320) on #salutation-button
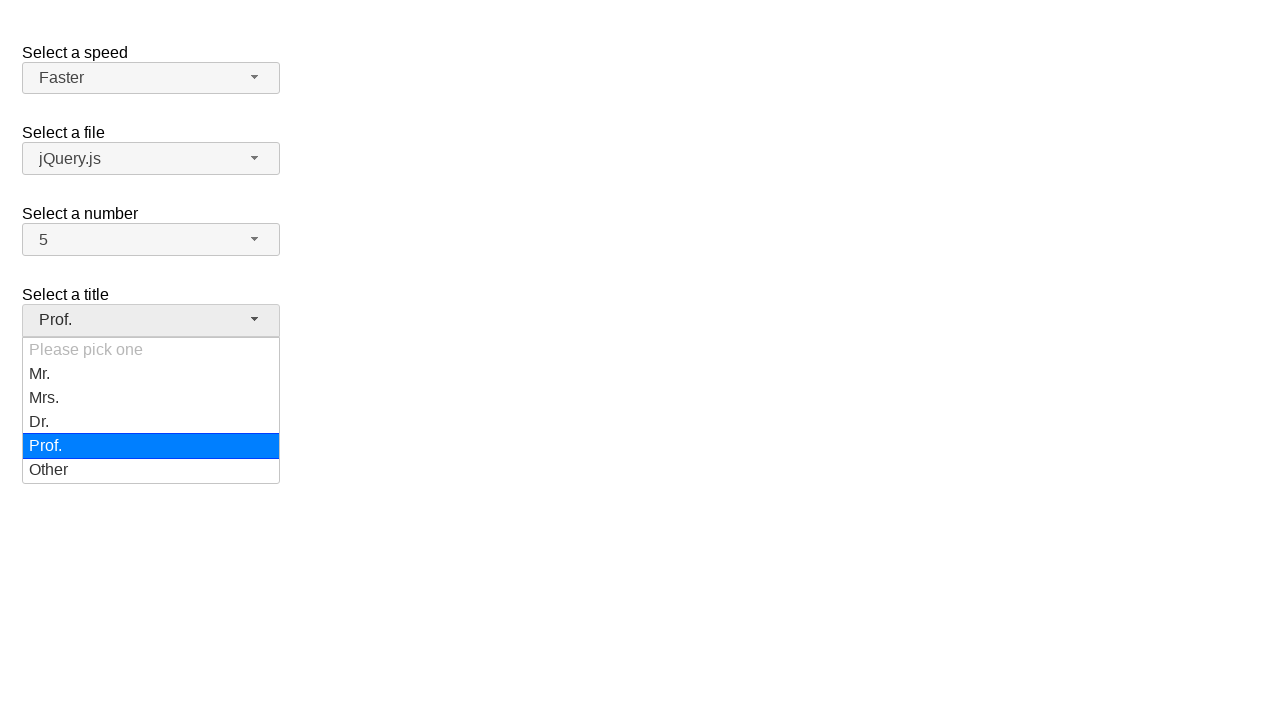

Salutation dropdown menu appeared
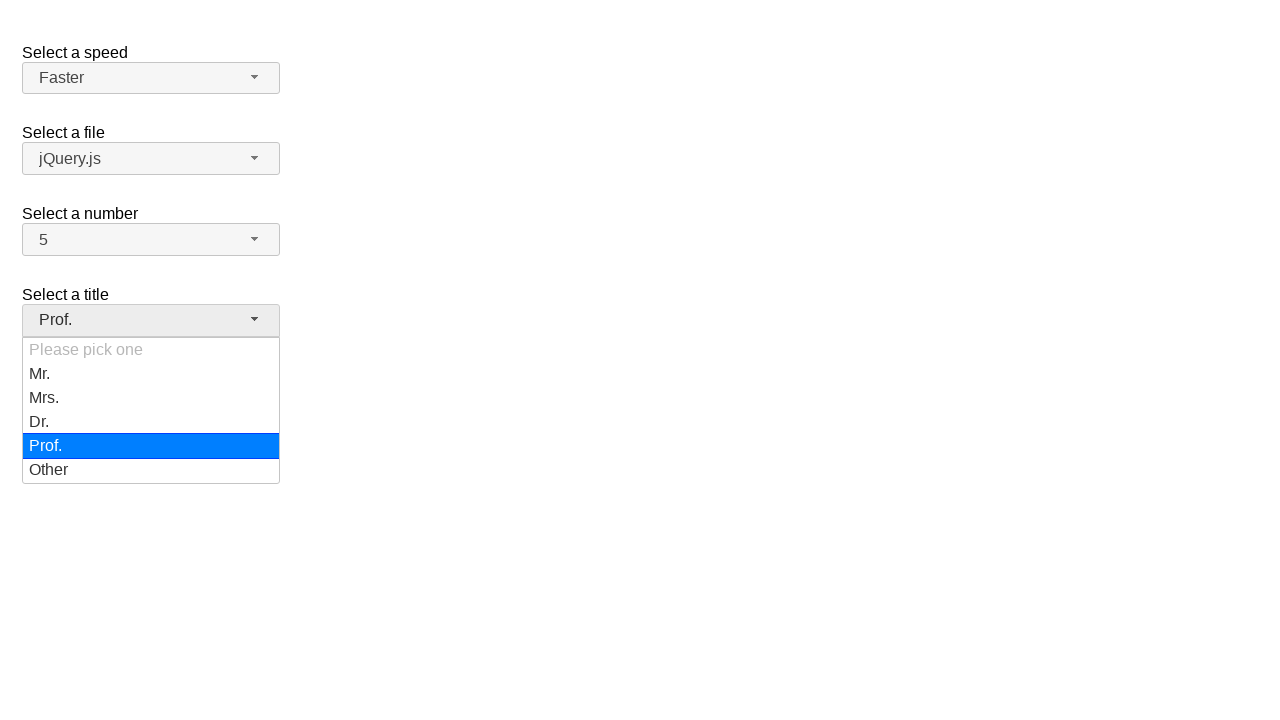

Selected 'Other' from salutation dropdown at (151, 470) on #salutation-menu div:has-text('Other')
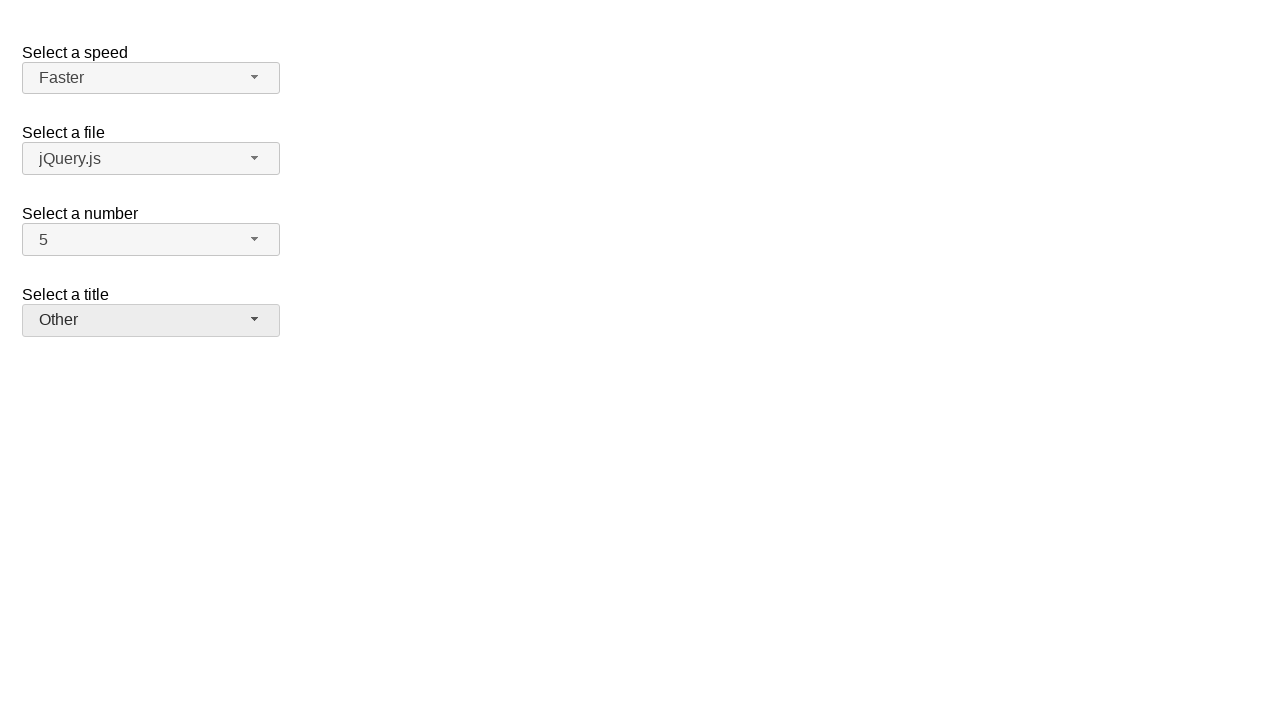

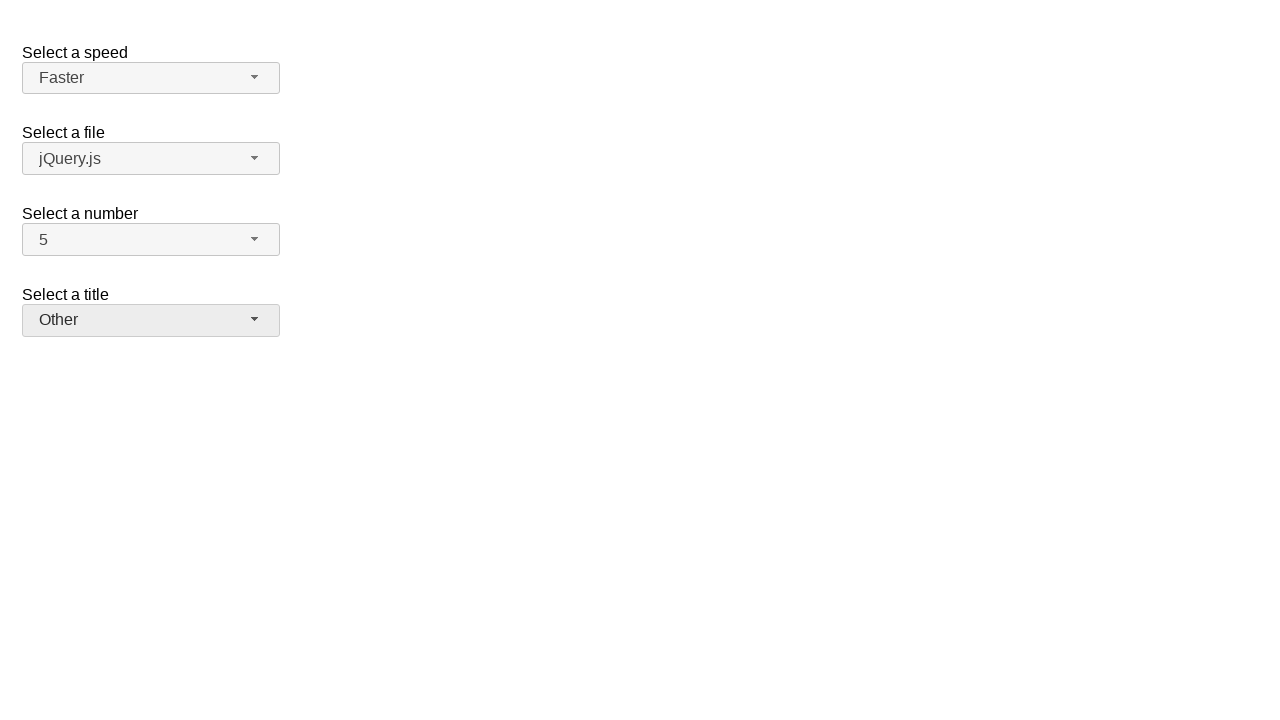